Tests the search functionality on the Federal Reserve Bank of New York website by entering "interest rates" in the search box and verifying the search results page loads correctly.

Starting URL: https://www.newyorkfed.org/

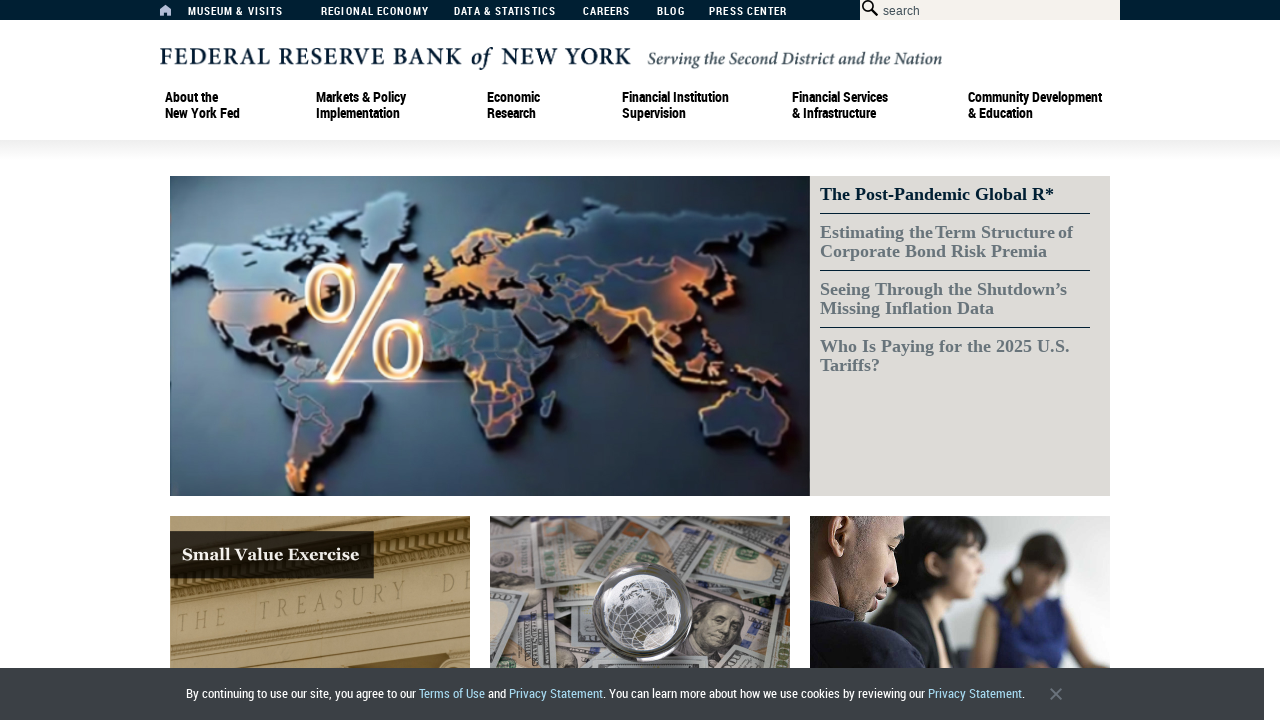

Located and cleared the search box on #searchbox
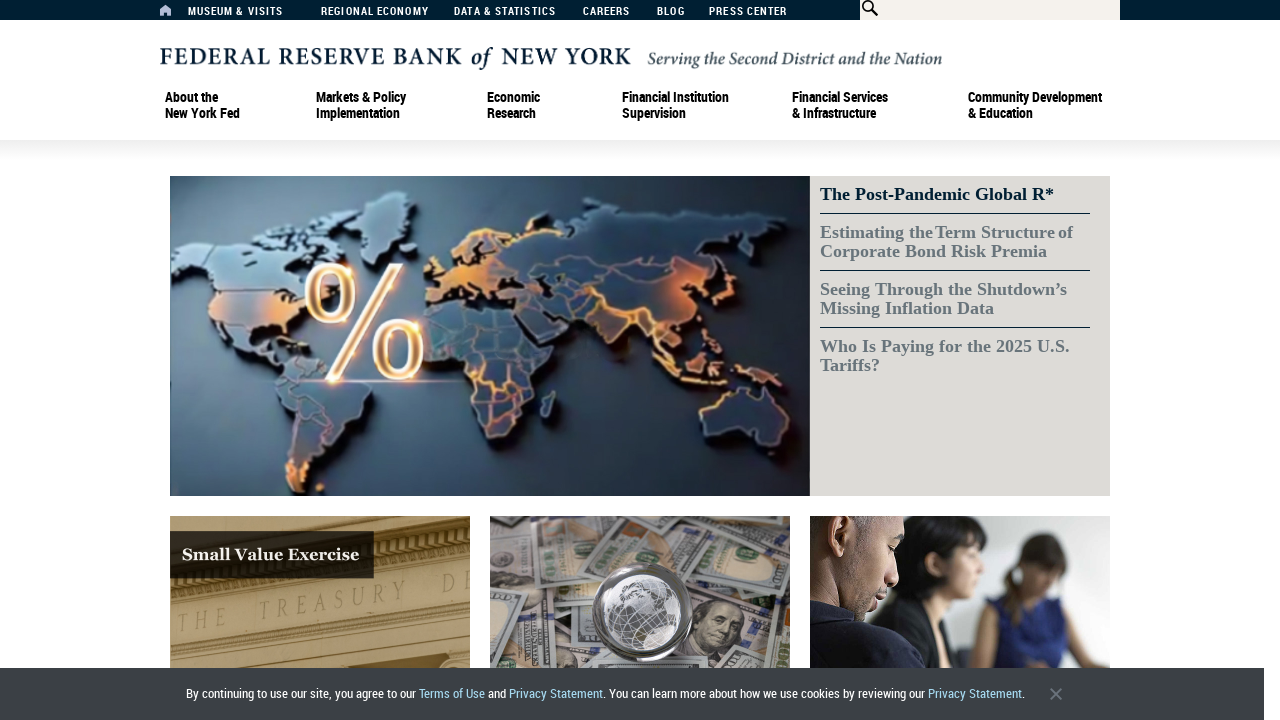

Filled search box with 'interest rates' on #searchbox
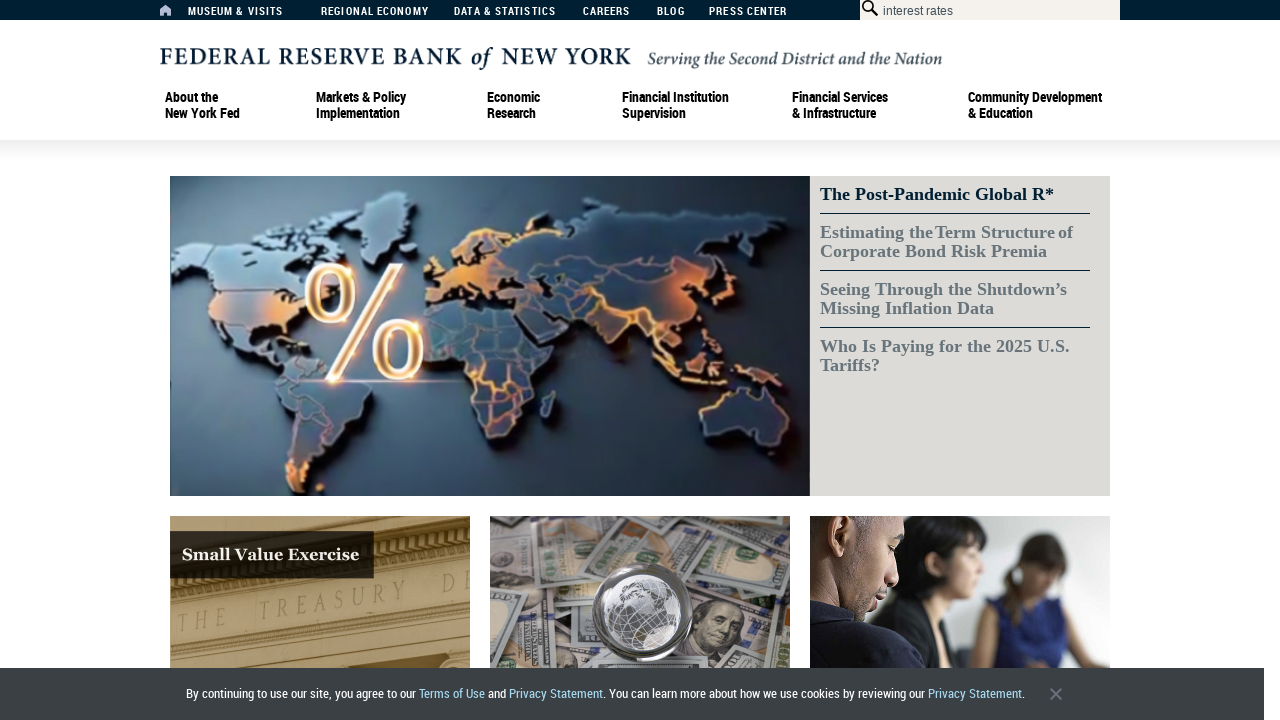

Pressed Enter to submit search query on #searchbox
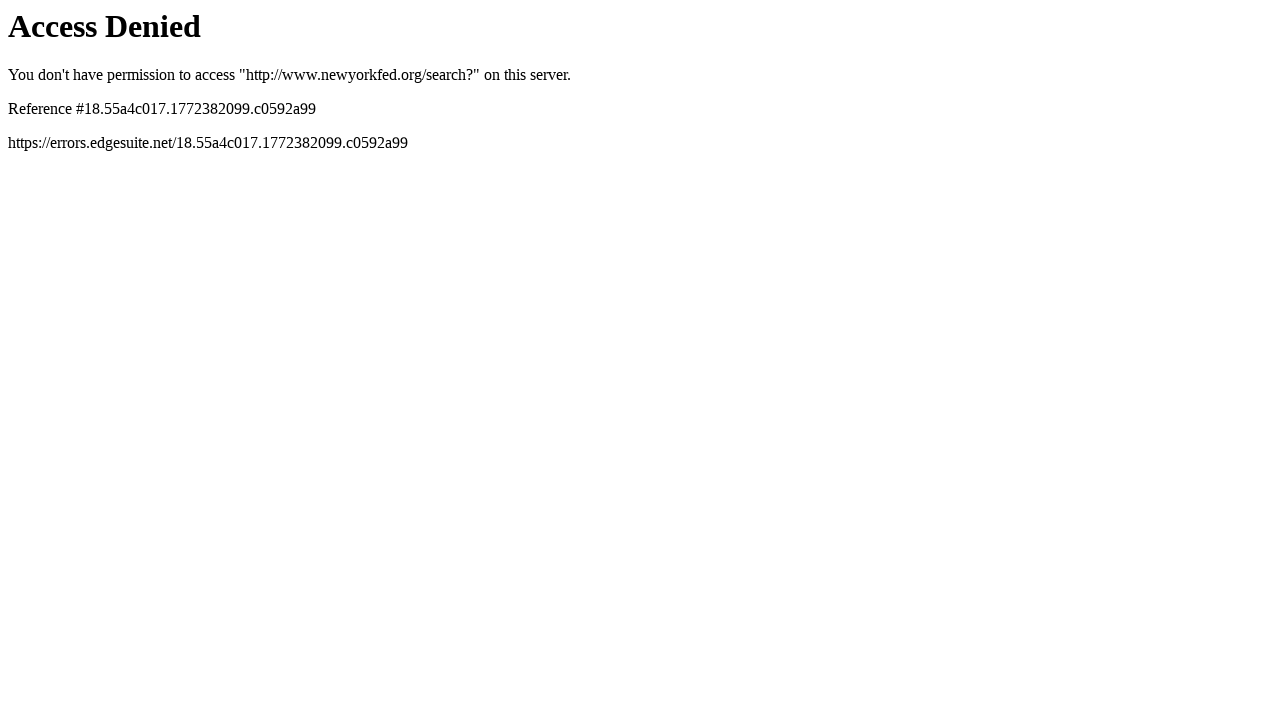

Search results page loaded successfully
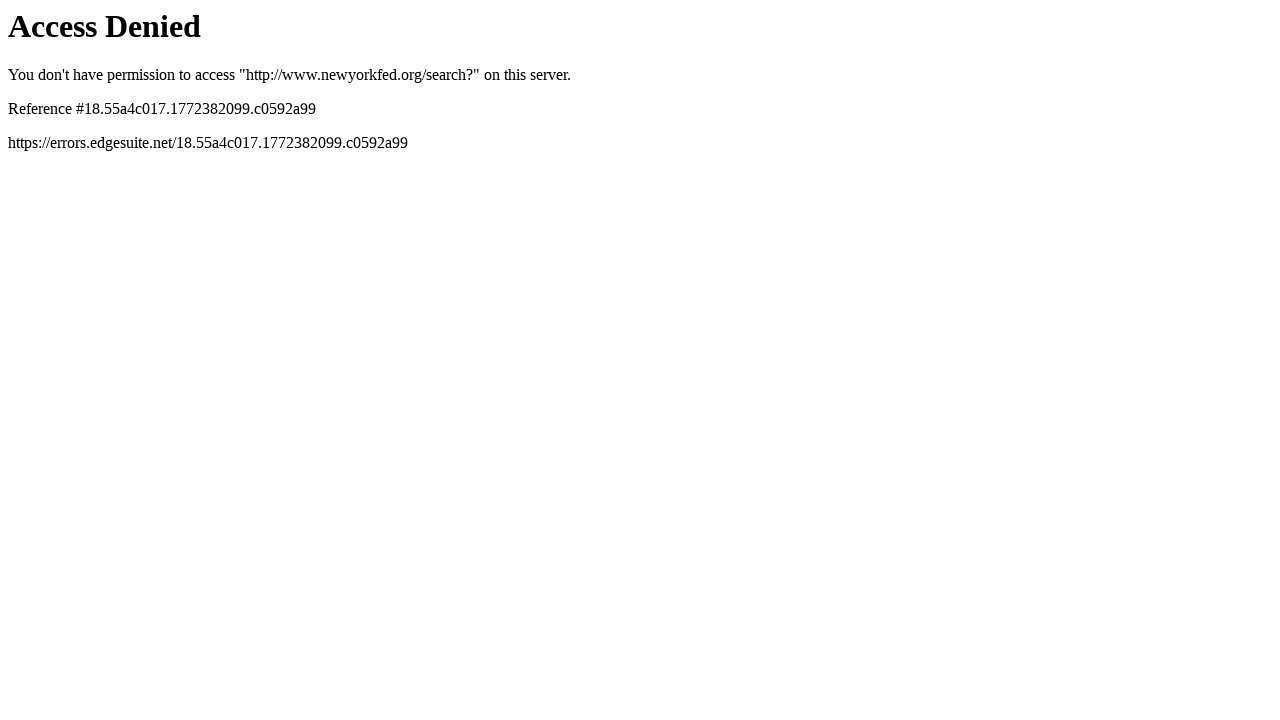

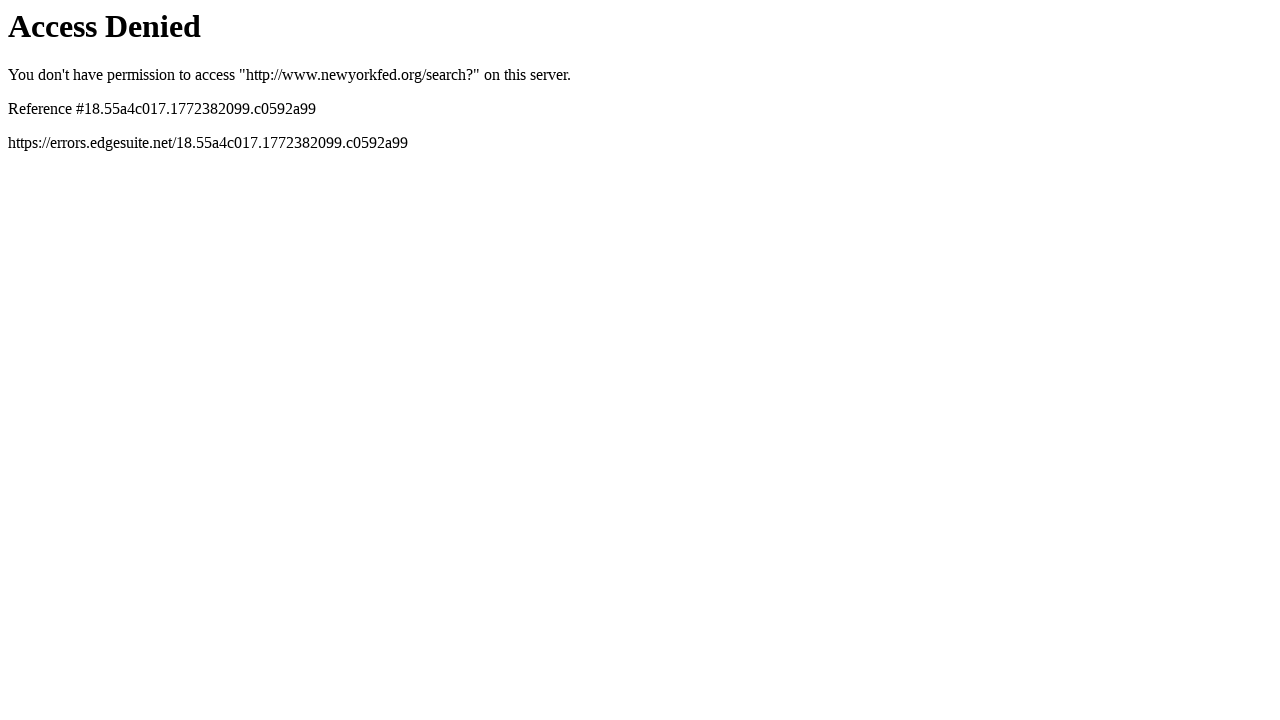